Tests AJIO shopping site by searching for "Bags", applying category filters, and verifying that product results are displayed with brand names and product names visible.

Starting URL: https://www.ajio.com/

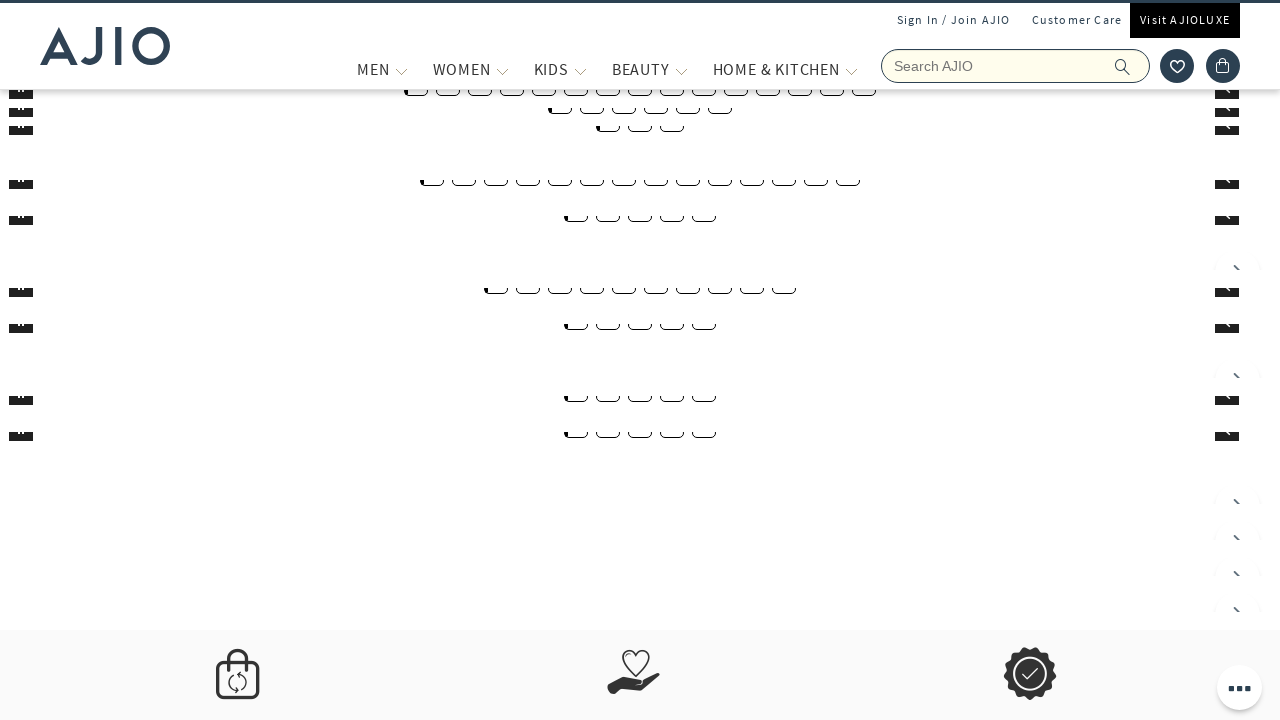

Waited for page to load (networkidle)
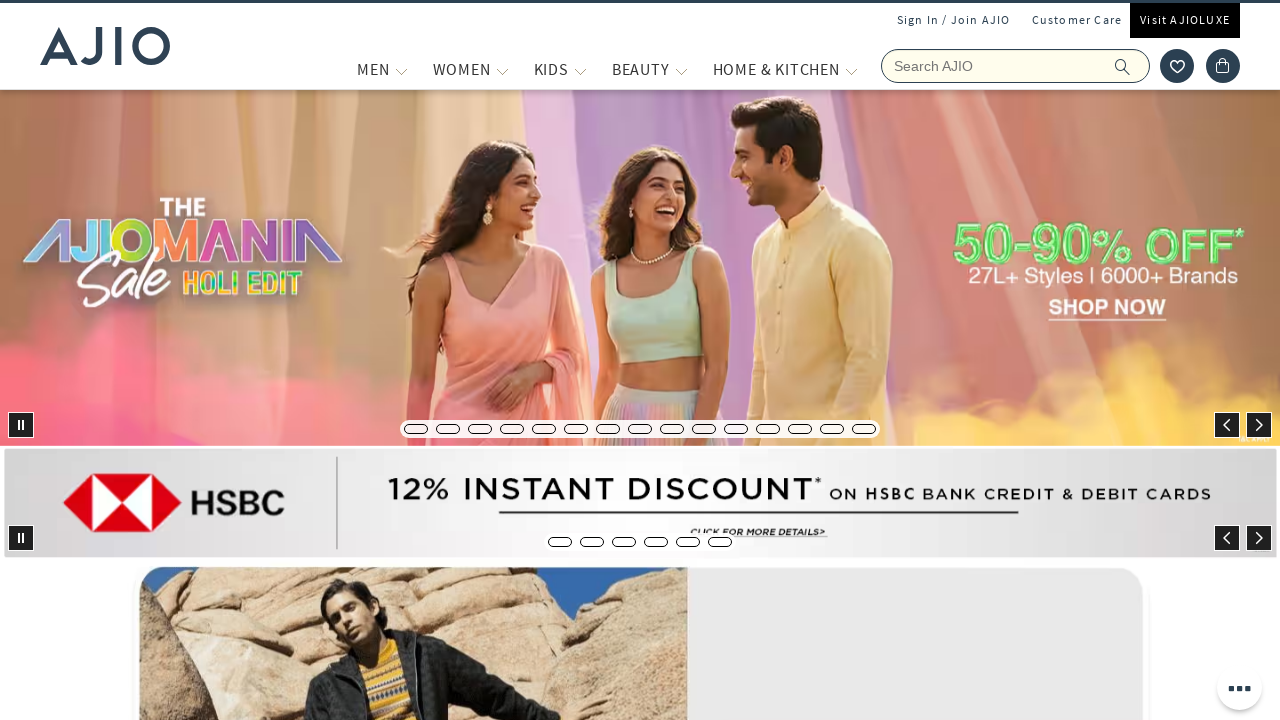

Filled search input with 'Bags' on input.react-autosuggest__input
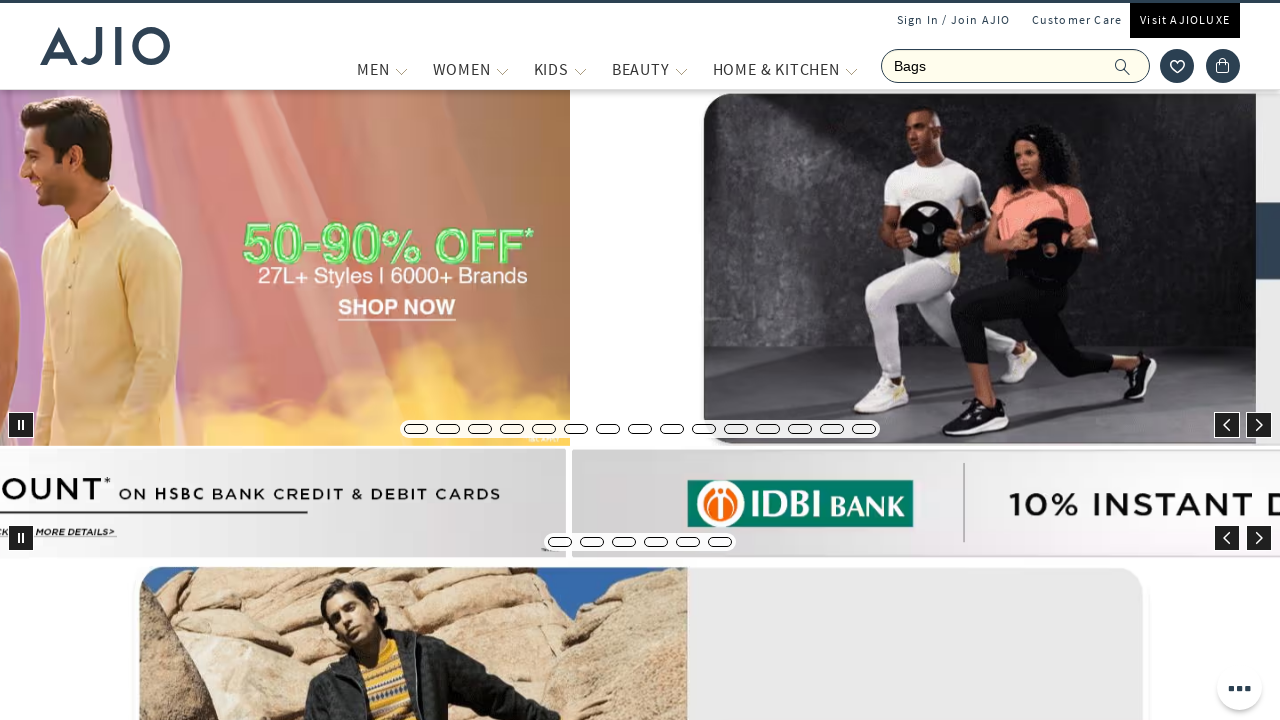

Pressed Enter to search for Bags
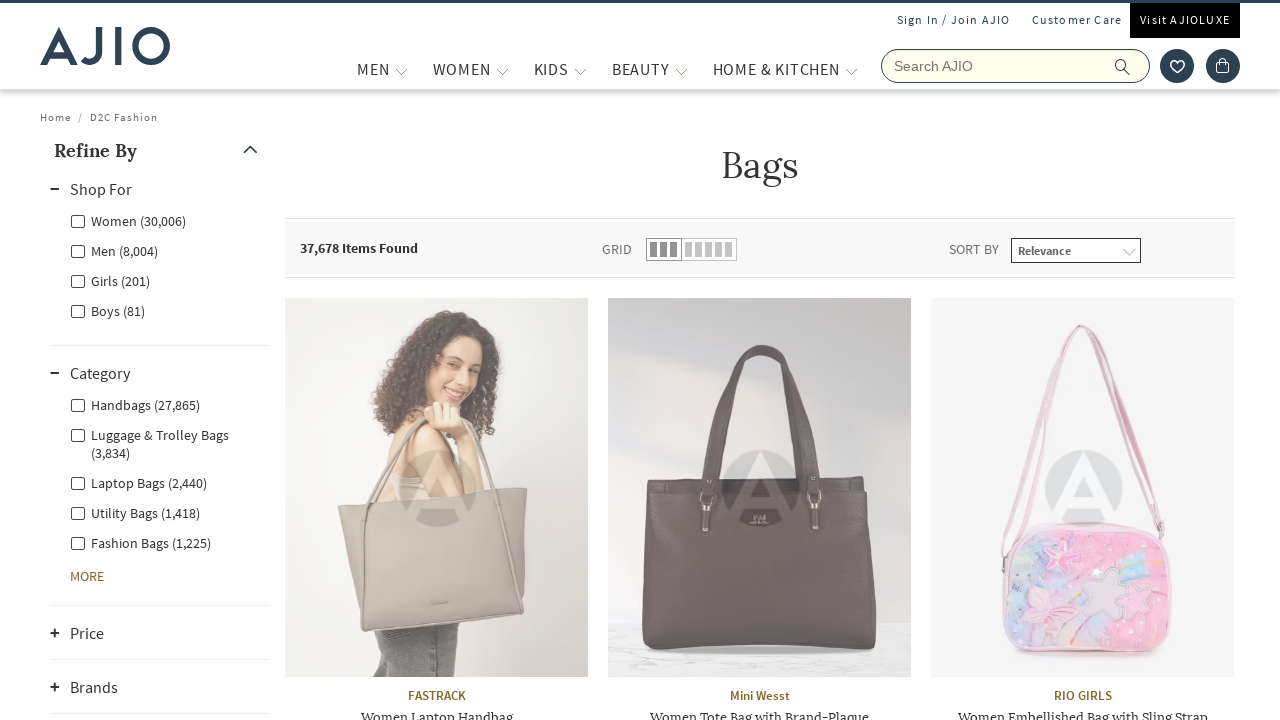

Waited 4 seconds for search results to load
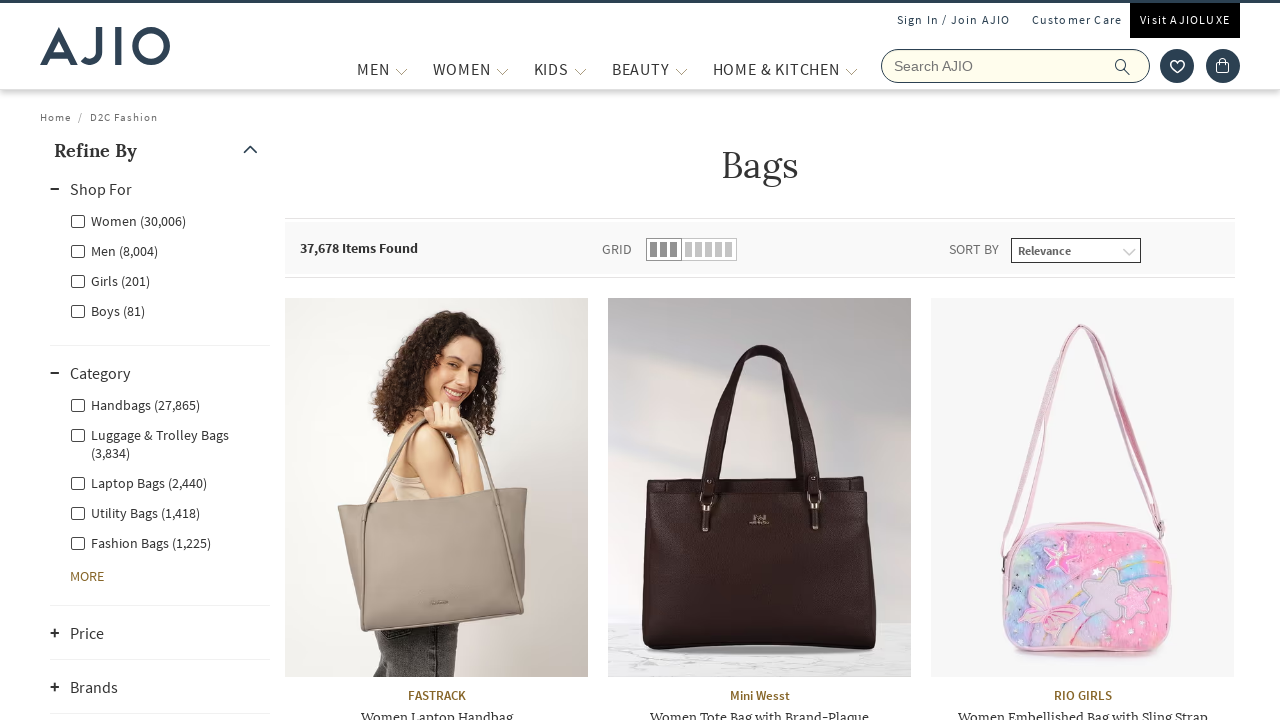

Clicked on first category facet filter at (114, 250) on (//div[@class='facet-linkhead']//label)[2]
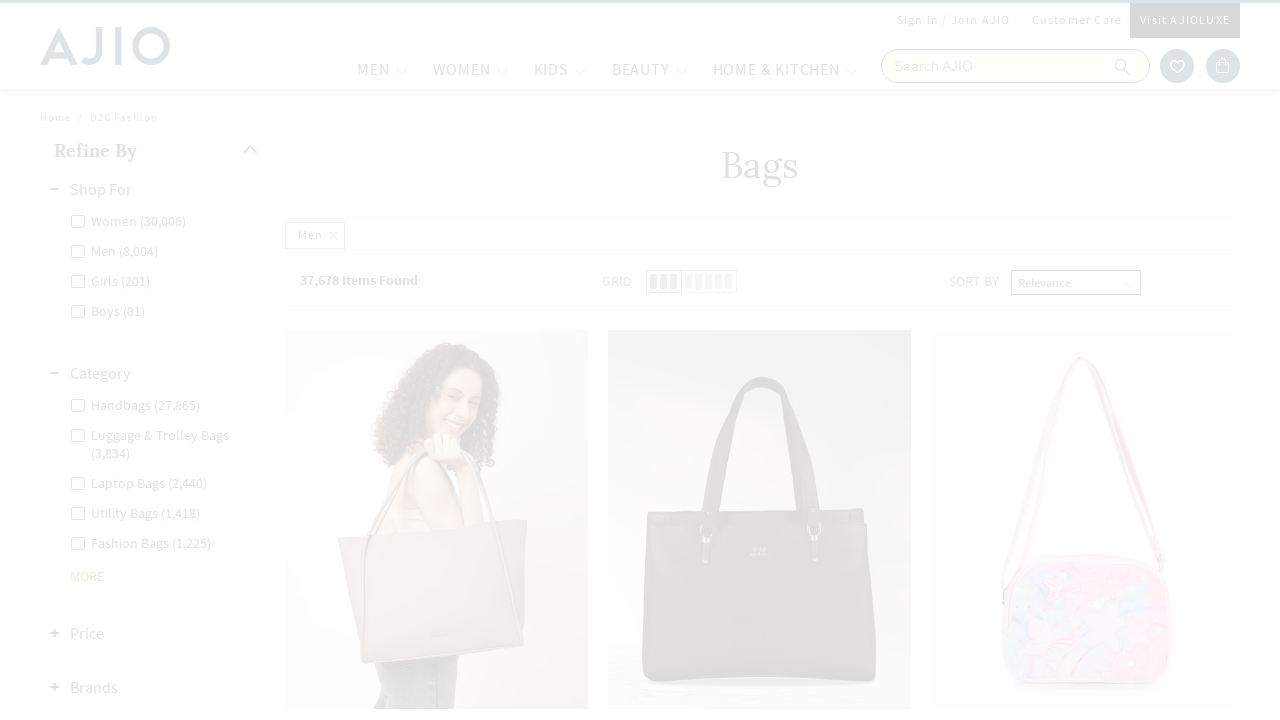

Waited 5 seconds for category filter to apply
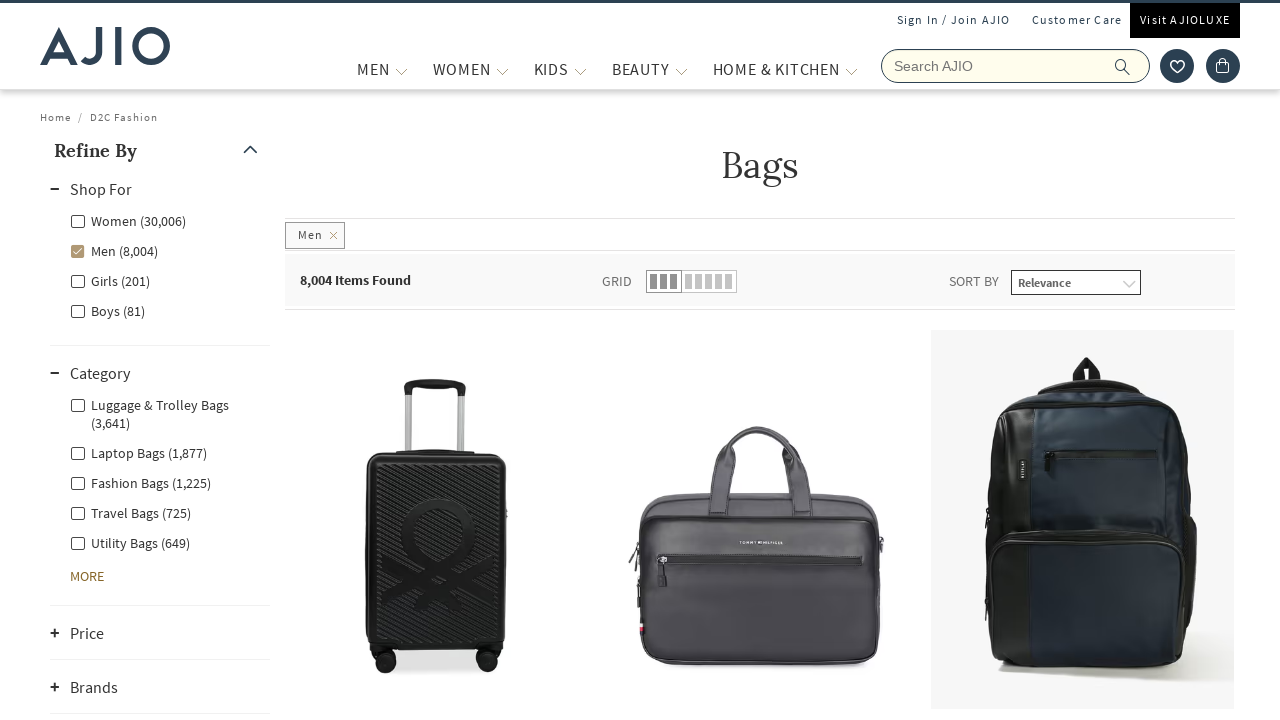

Clicked on second nested category filter at (138, 452) on (//label[contains(@class,'facet-linkname facet-linkname-l1l3nestedcategory')])[2
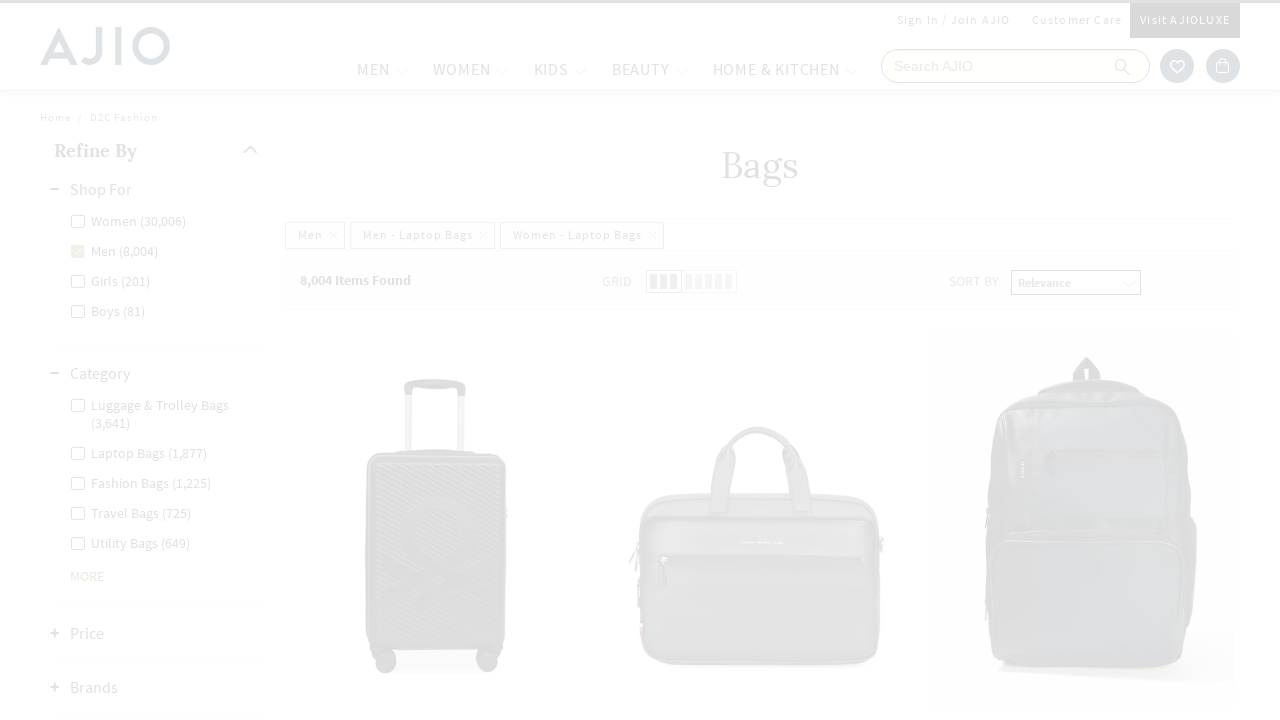

Waited 5 seconds for filtered results to update
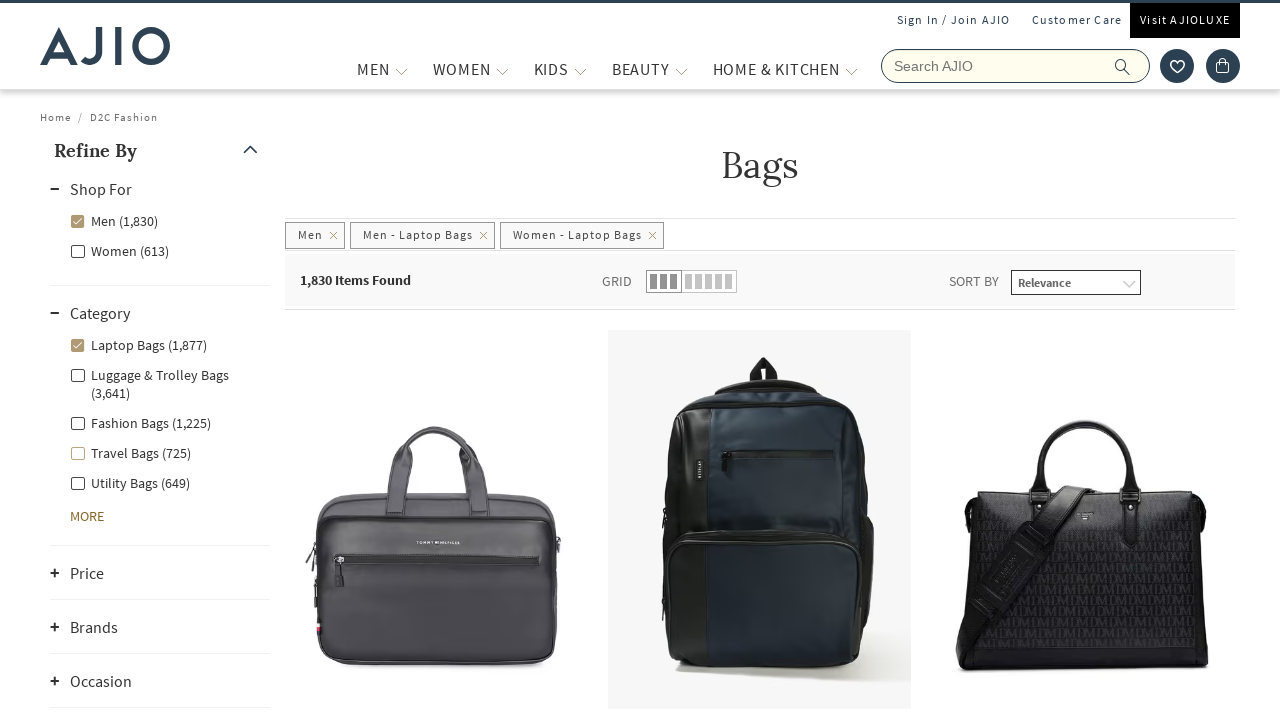

Verified product count is displayed
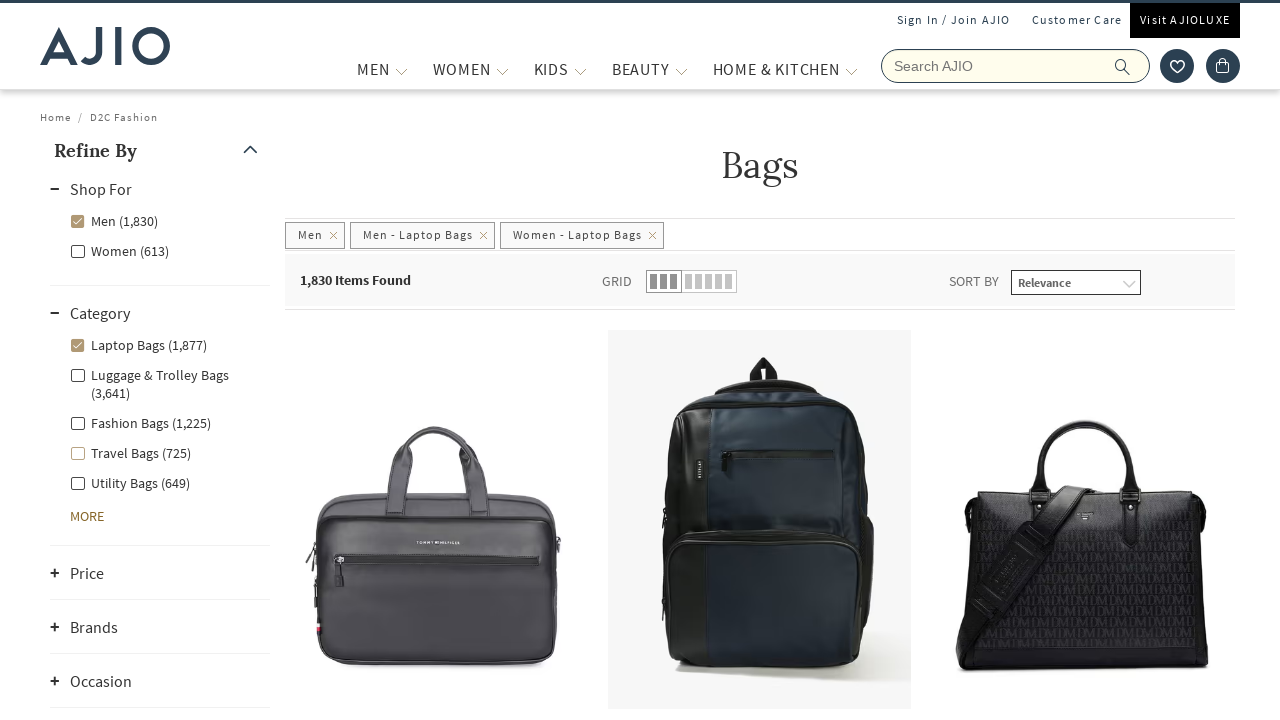

Verified brand names are displayed
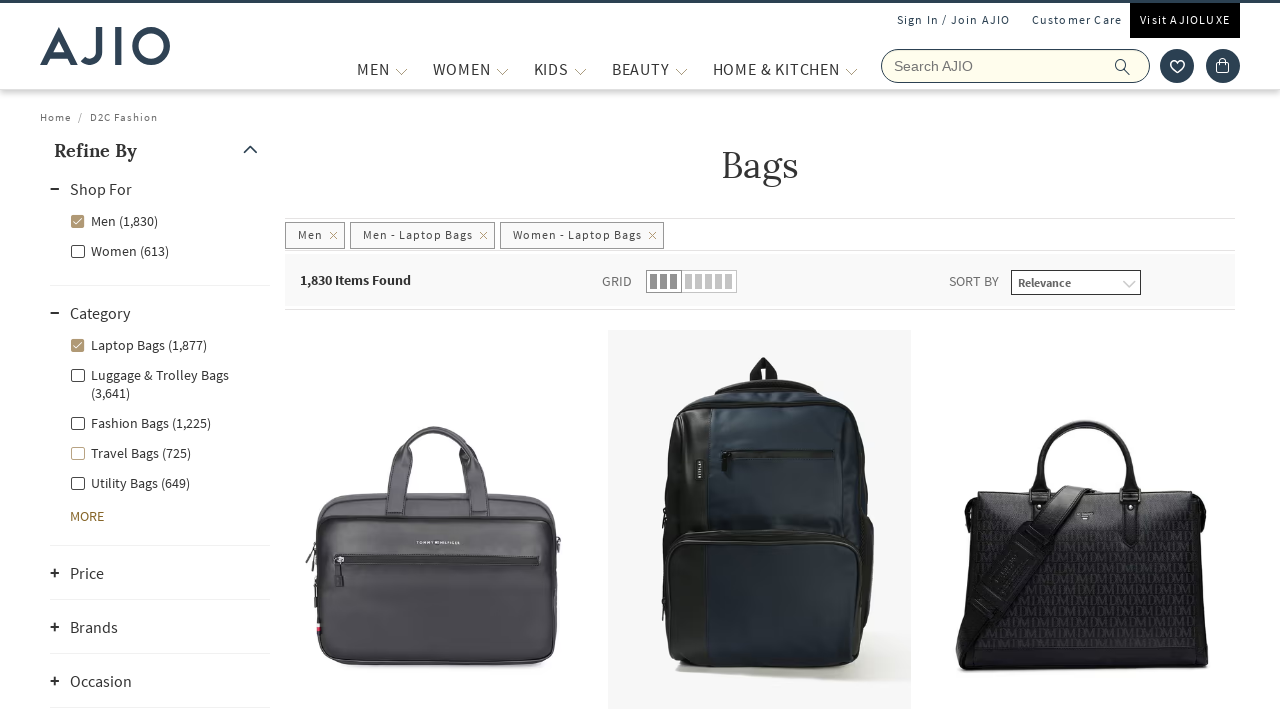

Verified product names are displayed
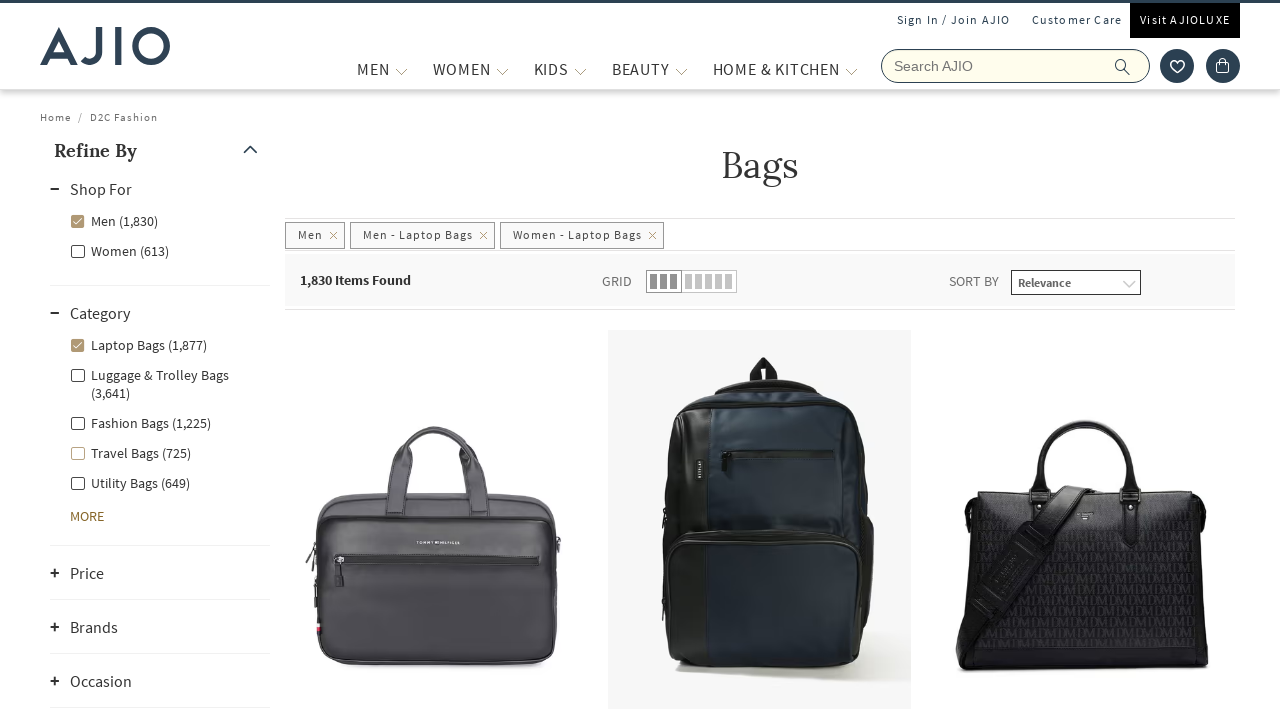

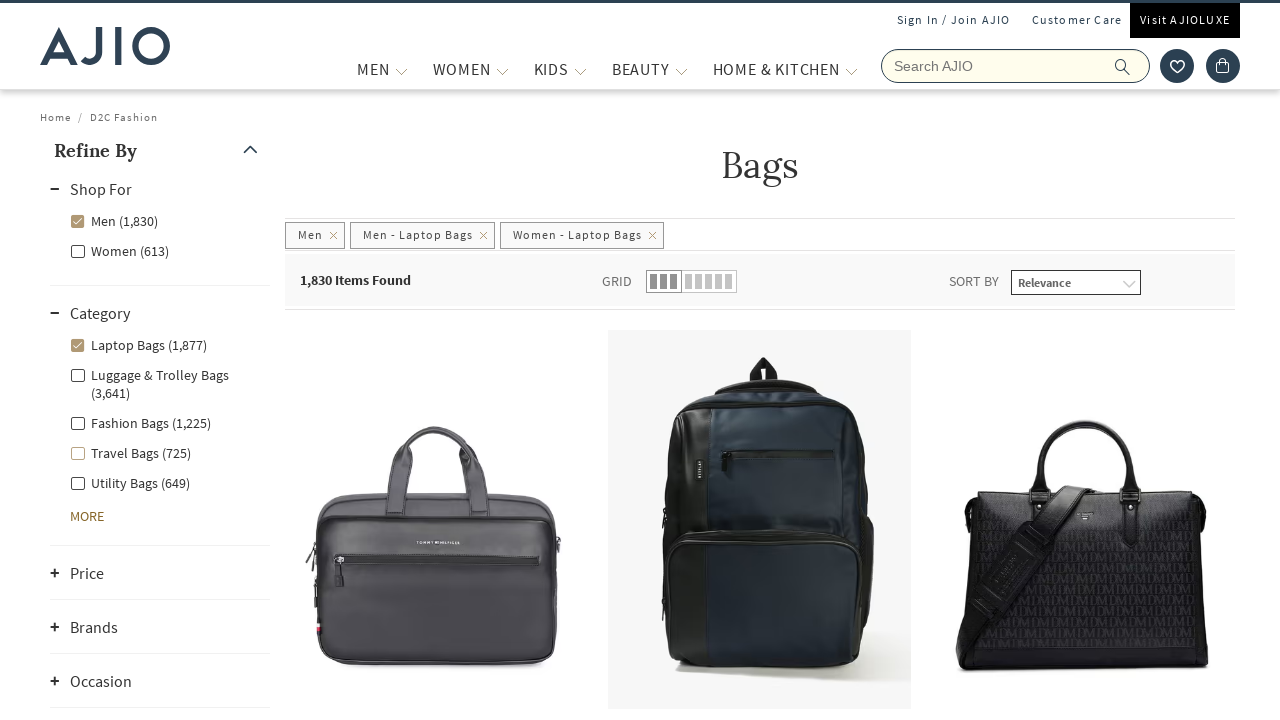